Tests double-click functionality on a button and verifies the success message is displayed

Starting URL: https://demoqa.com/buttons

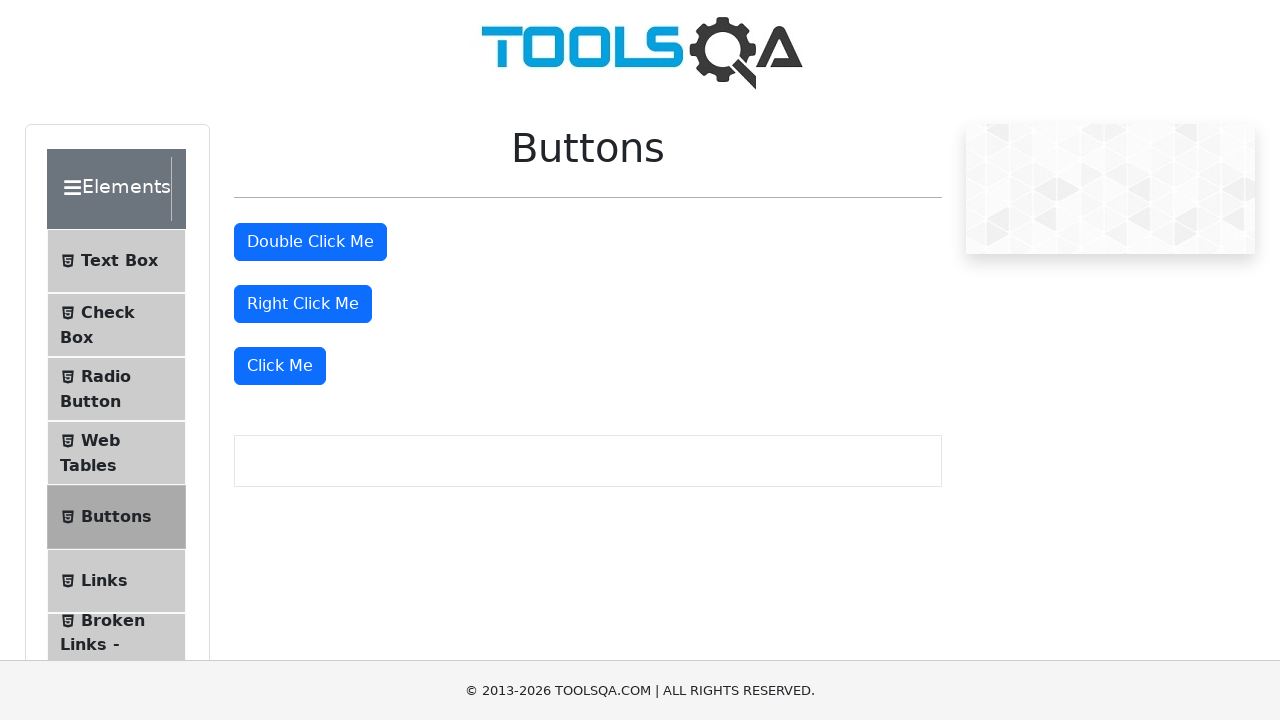

Double-clicked the double click button at (310, 242) on #doubleClickBtn
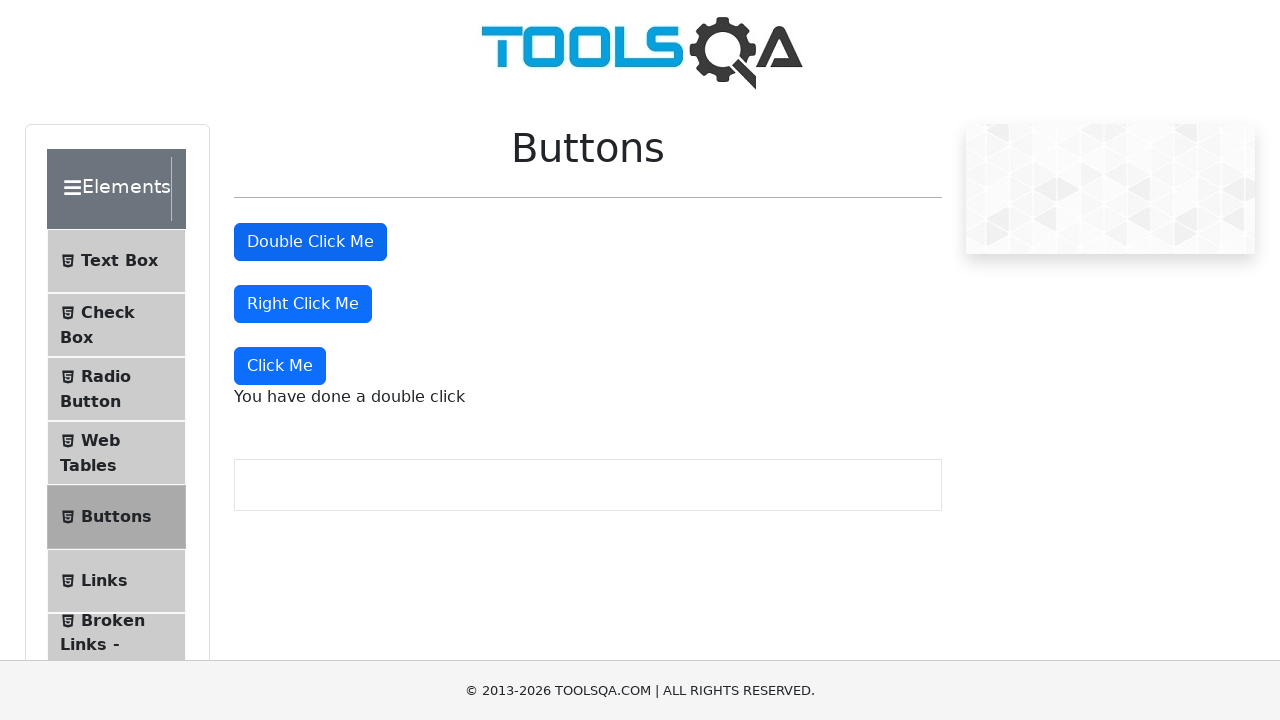

Success message appeared after double-click
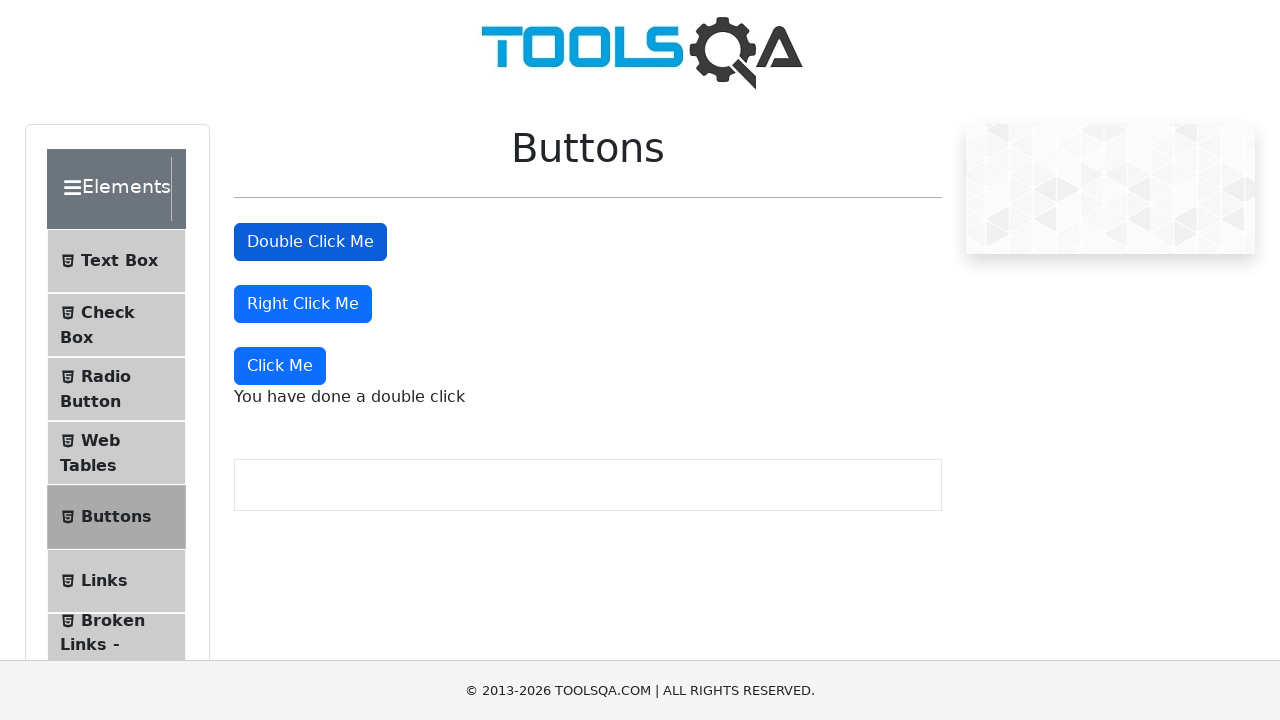

Located the success message element
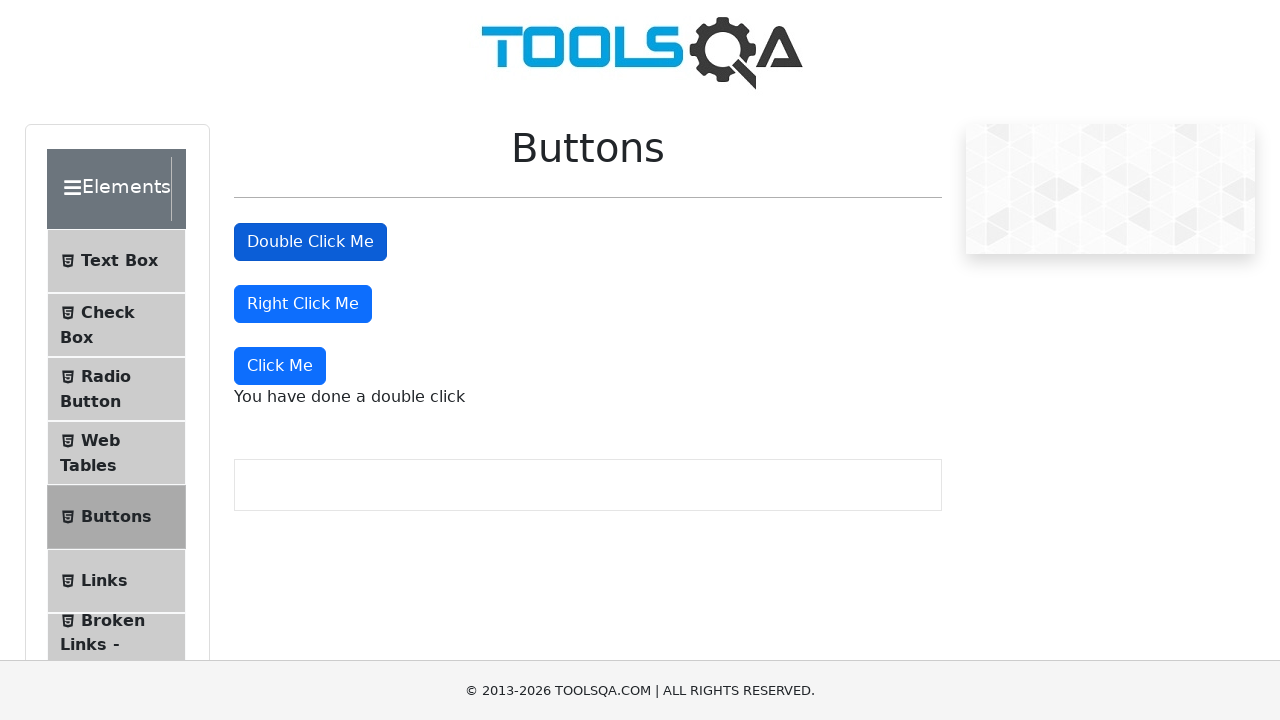

Verified success message contains correct text: 'You have done a double click'
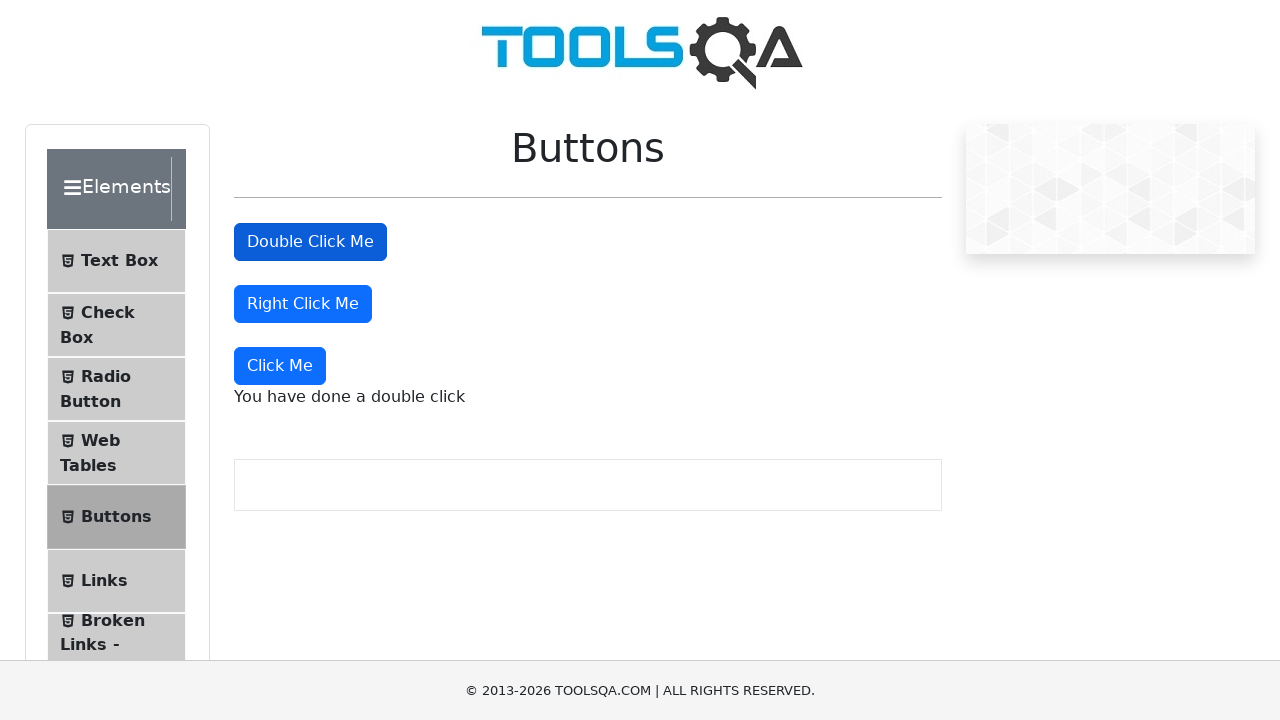

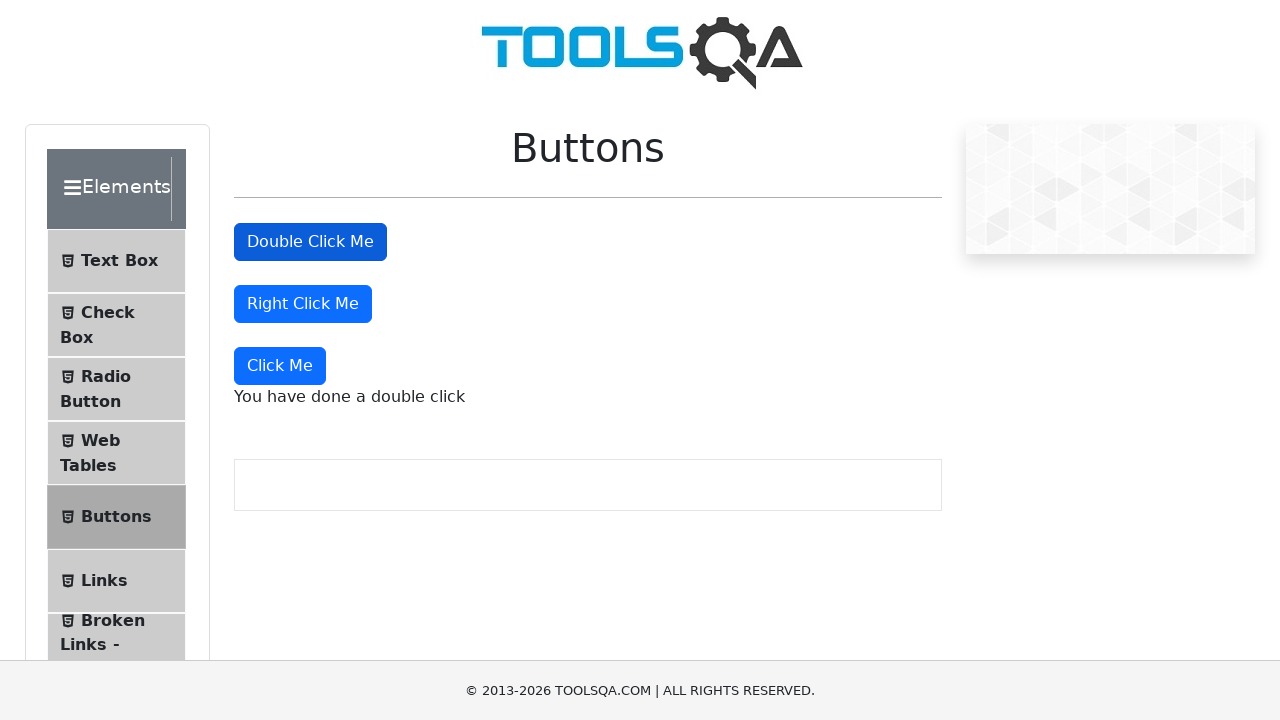